Navigates to the RedBus website homepage

Starting URL: https://redbus.in

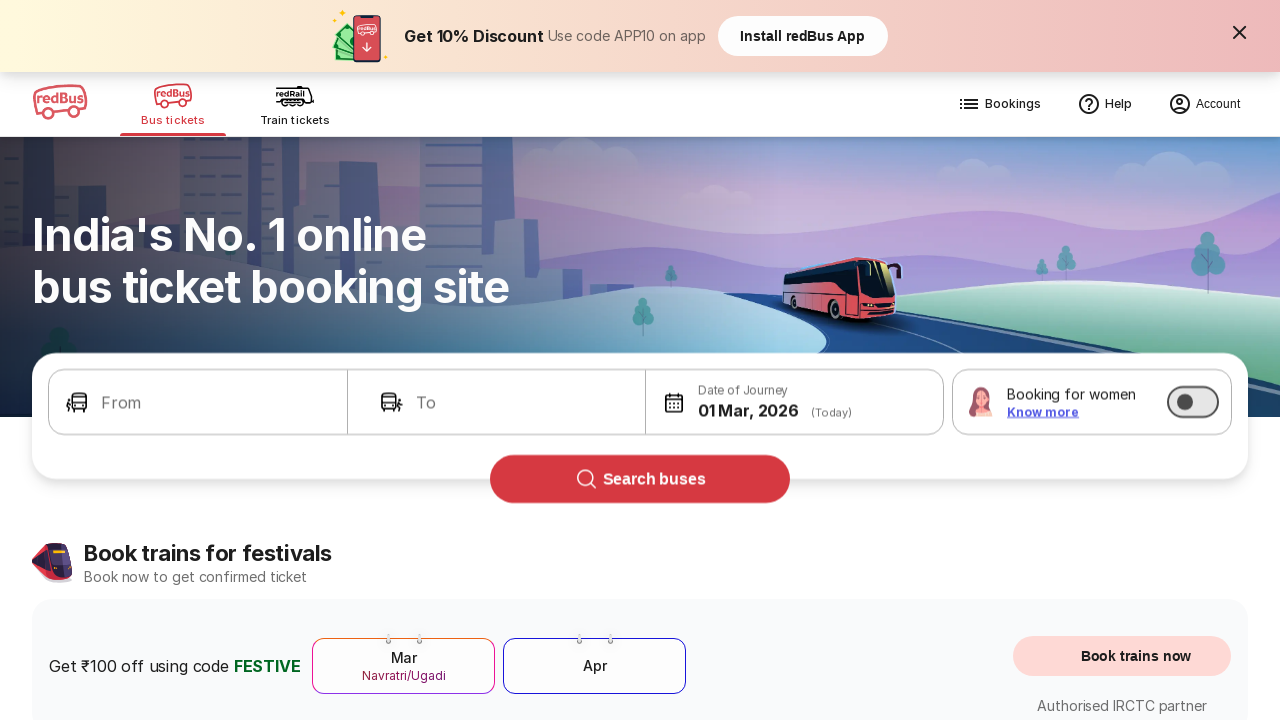

RedBus homepage loaded and DOM content ready
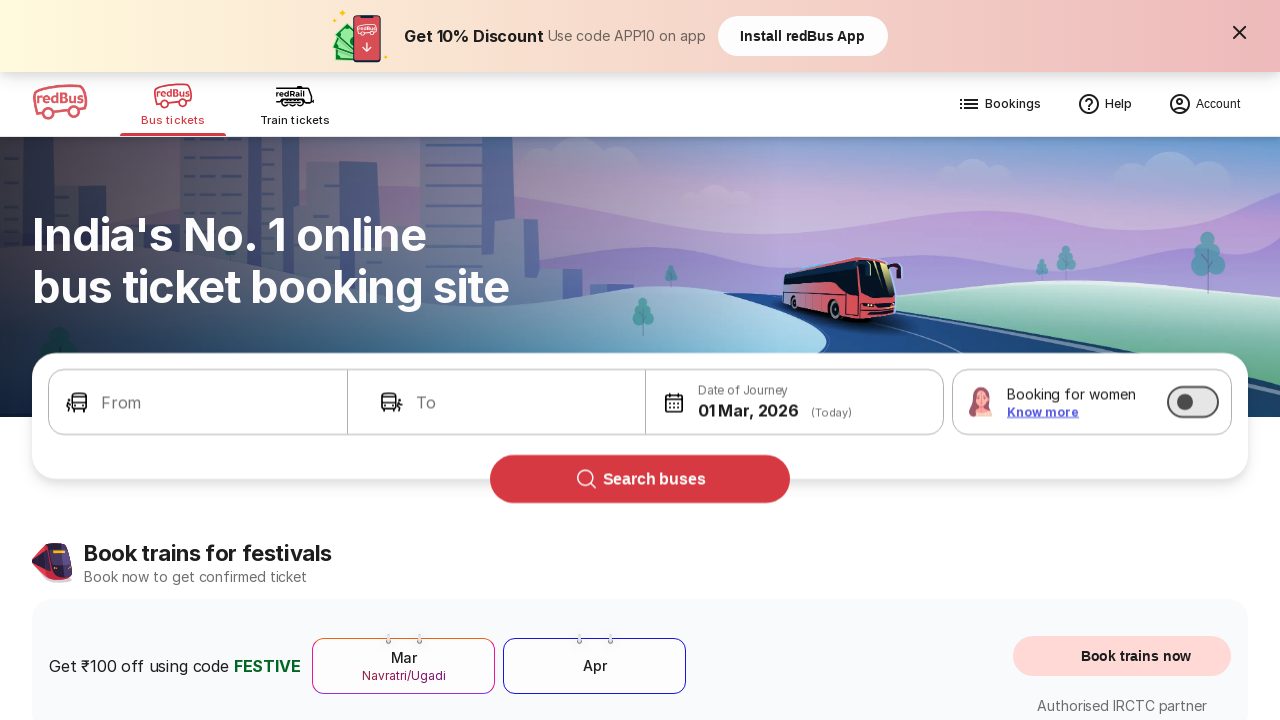

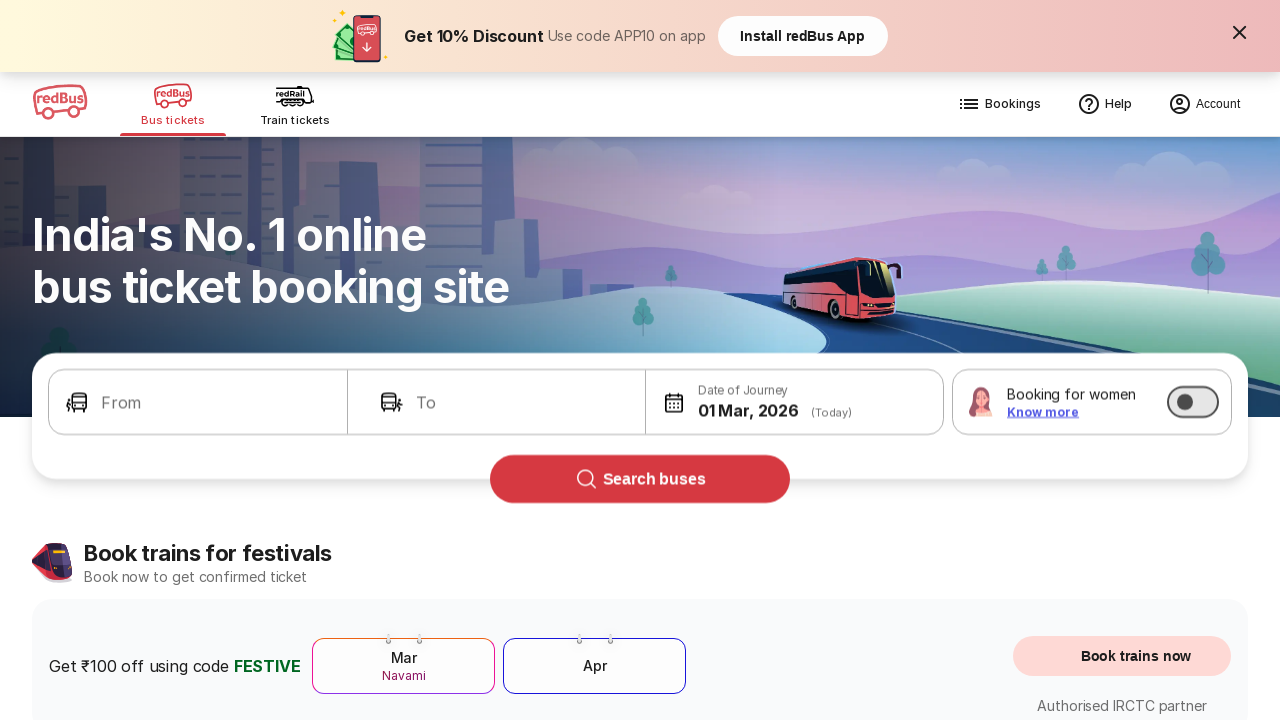